Tests alert dialog handling by clicking an alert button and dismissing the browser alert that appears

Starting URL: https://www.rahulshettyacademy.com/AutomationPractice/

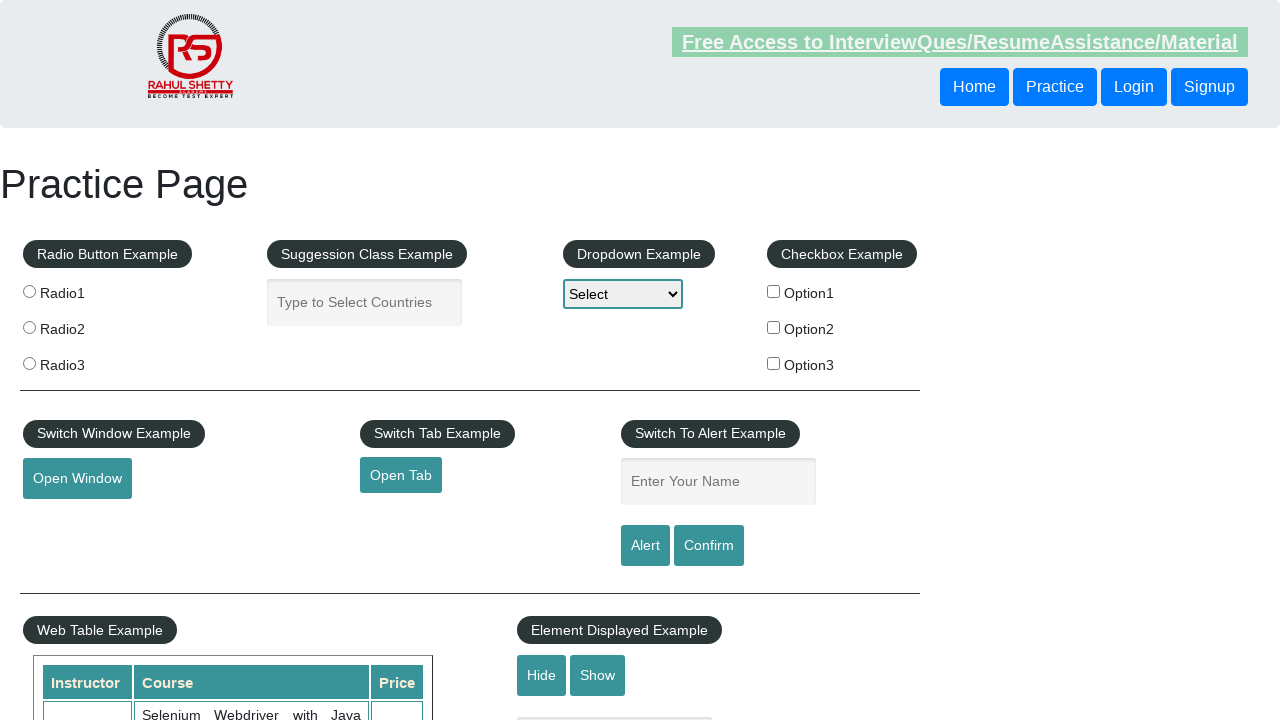

Clicked alert button to trigger alert dialog at (645, 546) on input#alertbtn
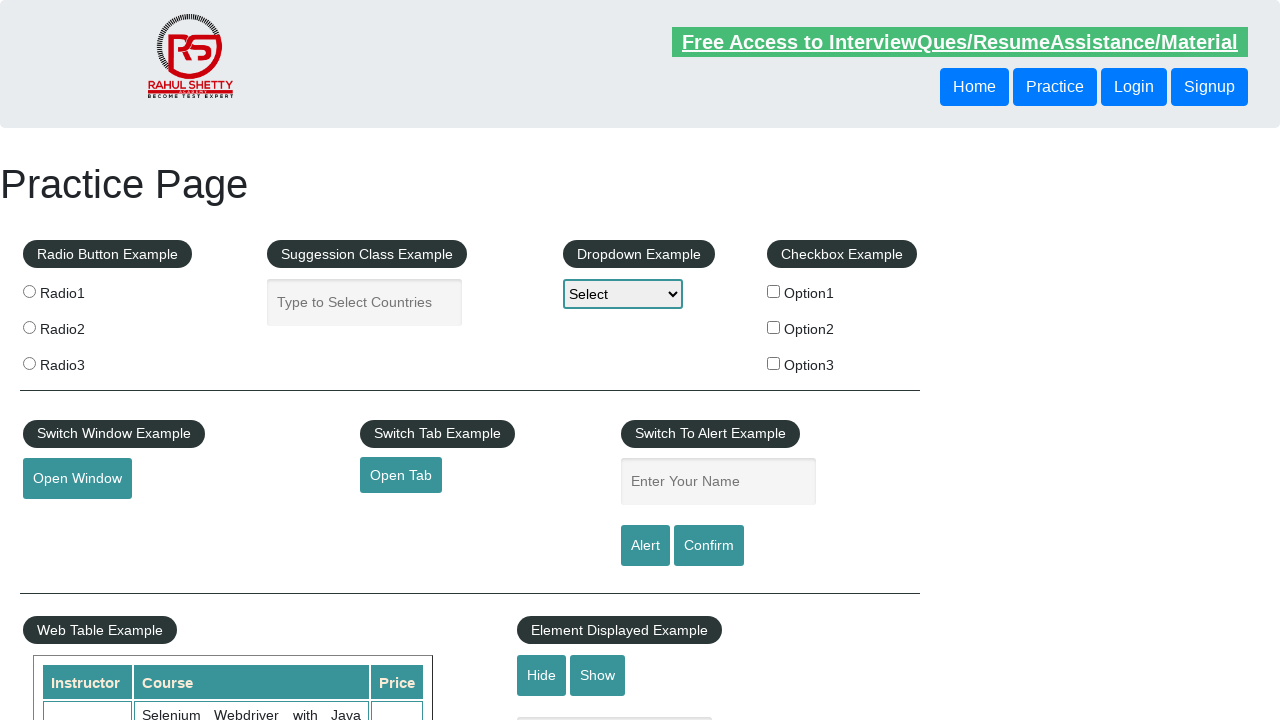

Set up dialog handler to dismiss alerts
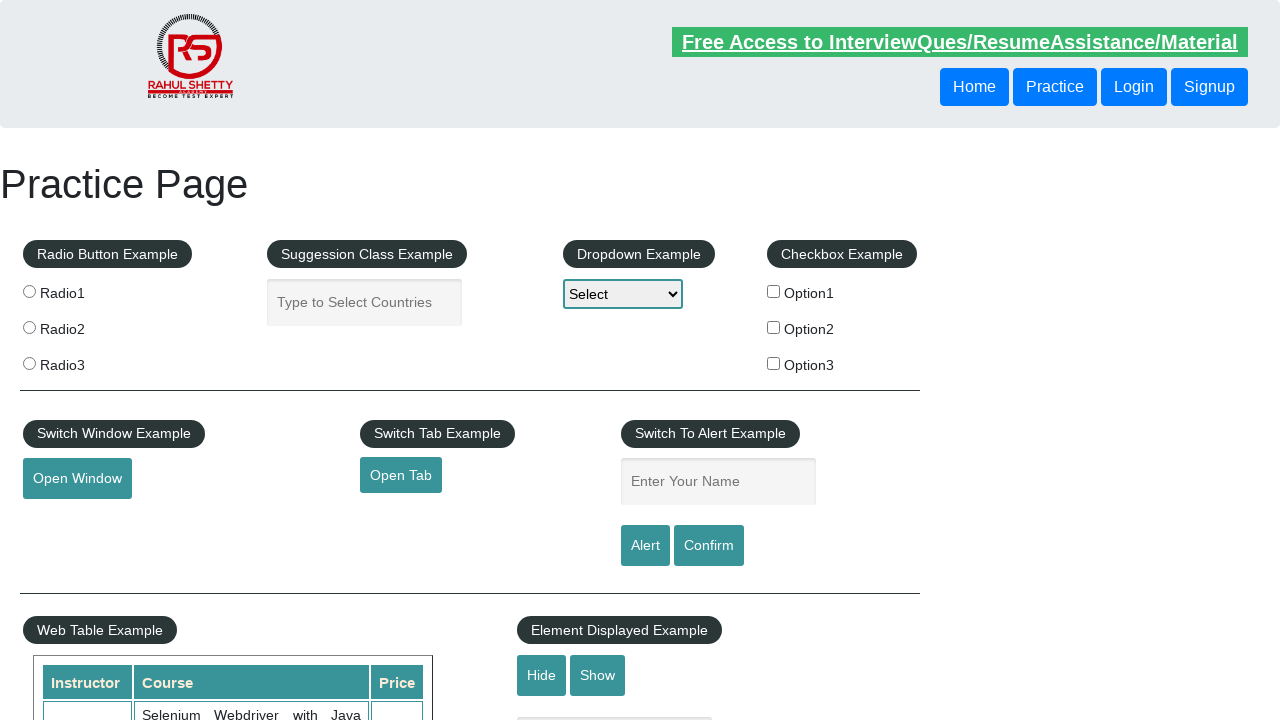

Configured one-time dialog dismissal handler
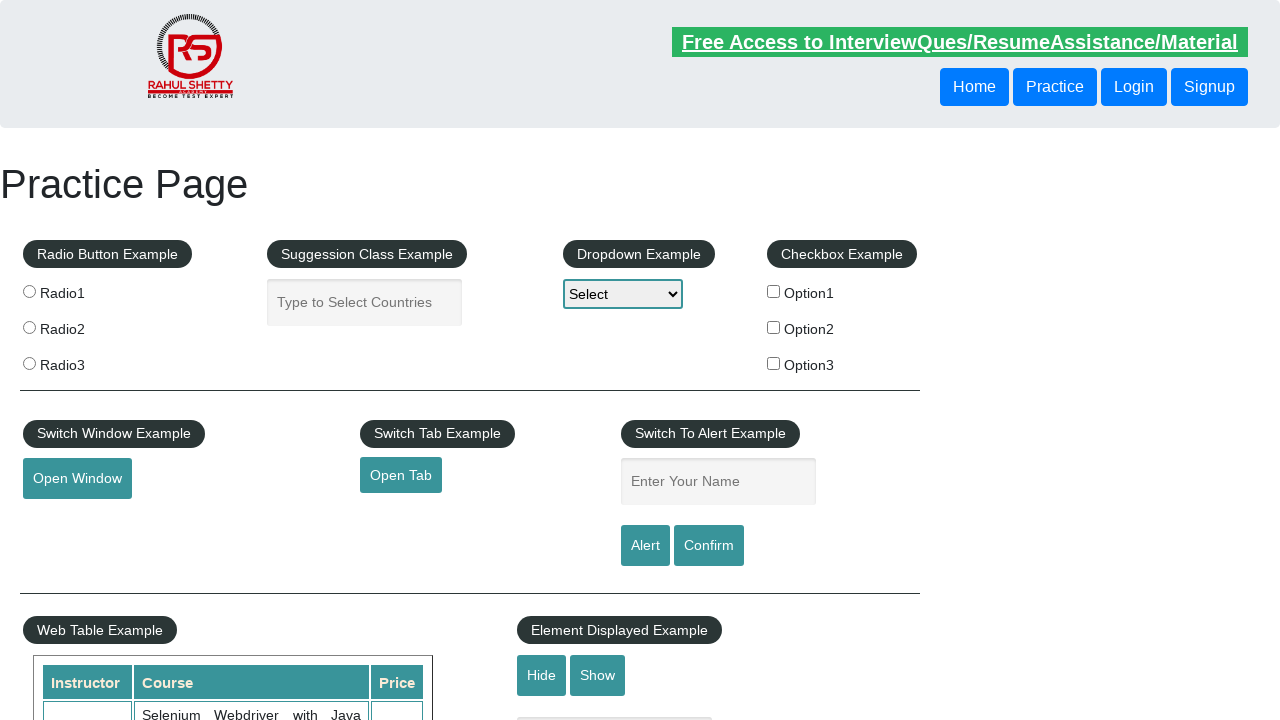

Clicked alert button again with dialog handler active at (645, 546) on input#alertbtn
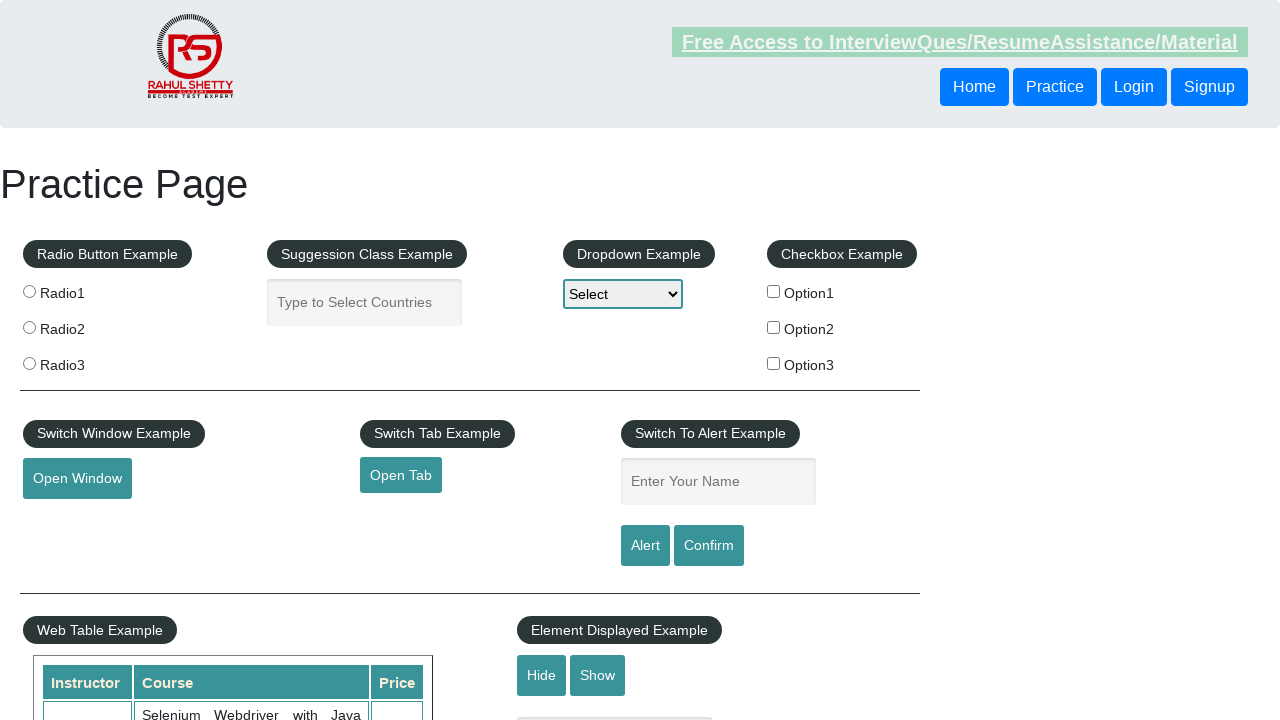

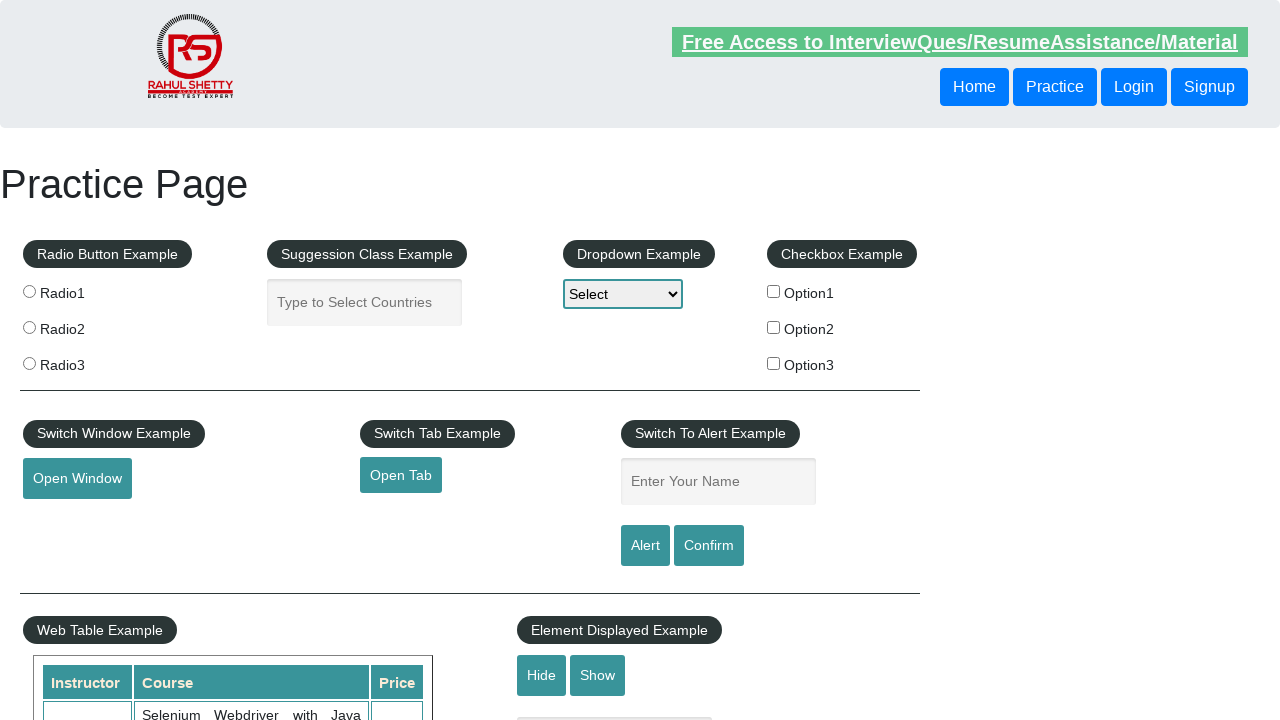